Tests dynamic content page by navigating to it and clicking on a link to view static content

Starting URL: https://the-internet.herokuapp.com/

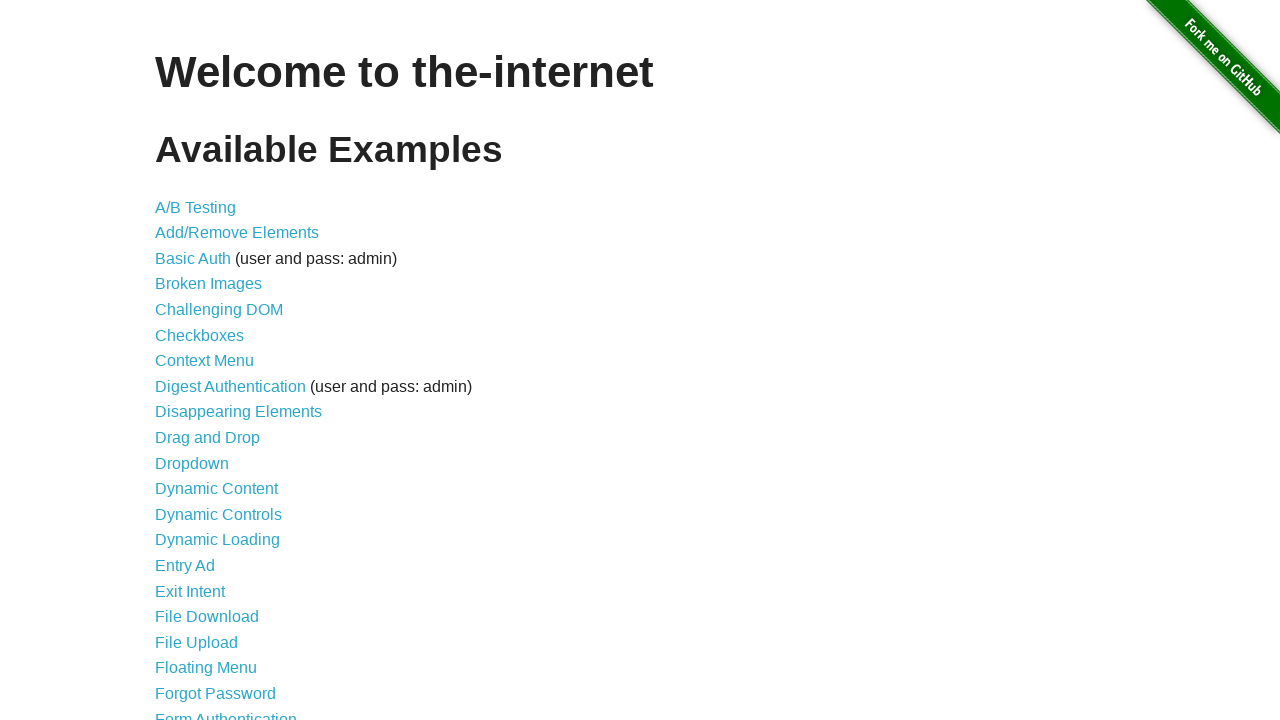

Clicked on Dynamic Content link at (216, 489) on text='Dynamic Content'
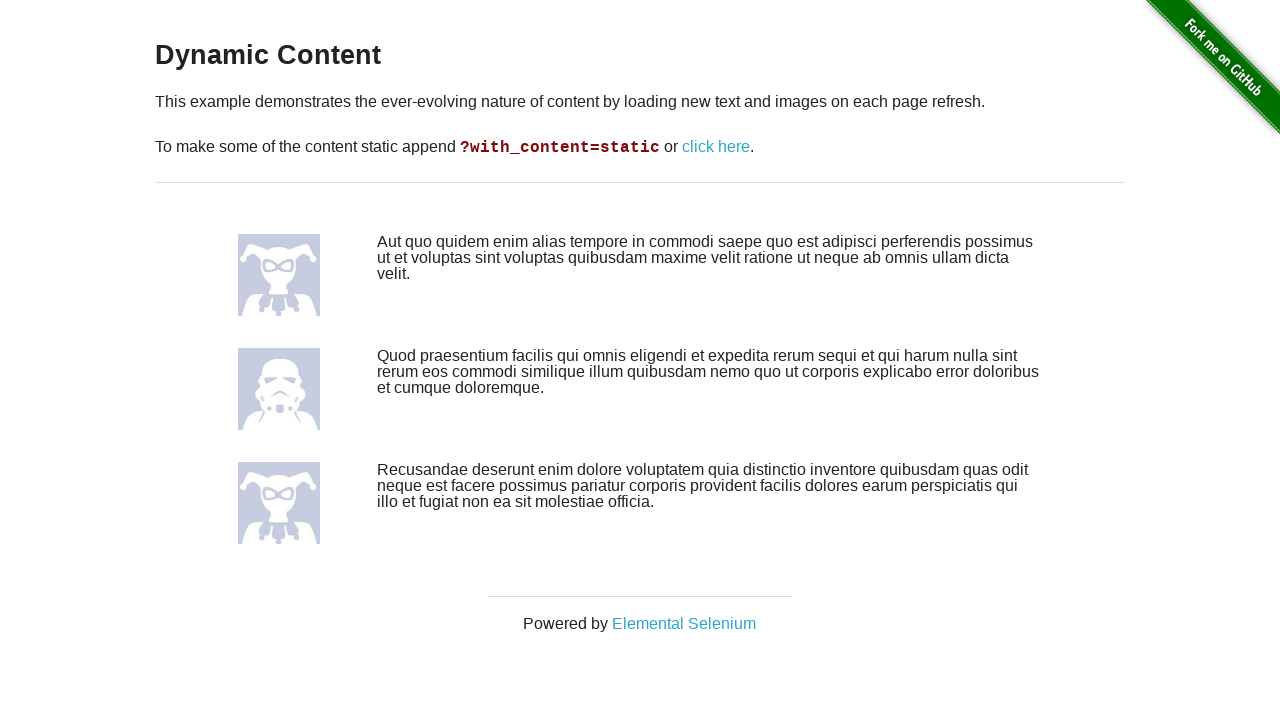

Dynamic Content page loaded
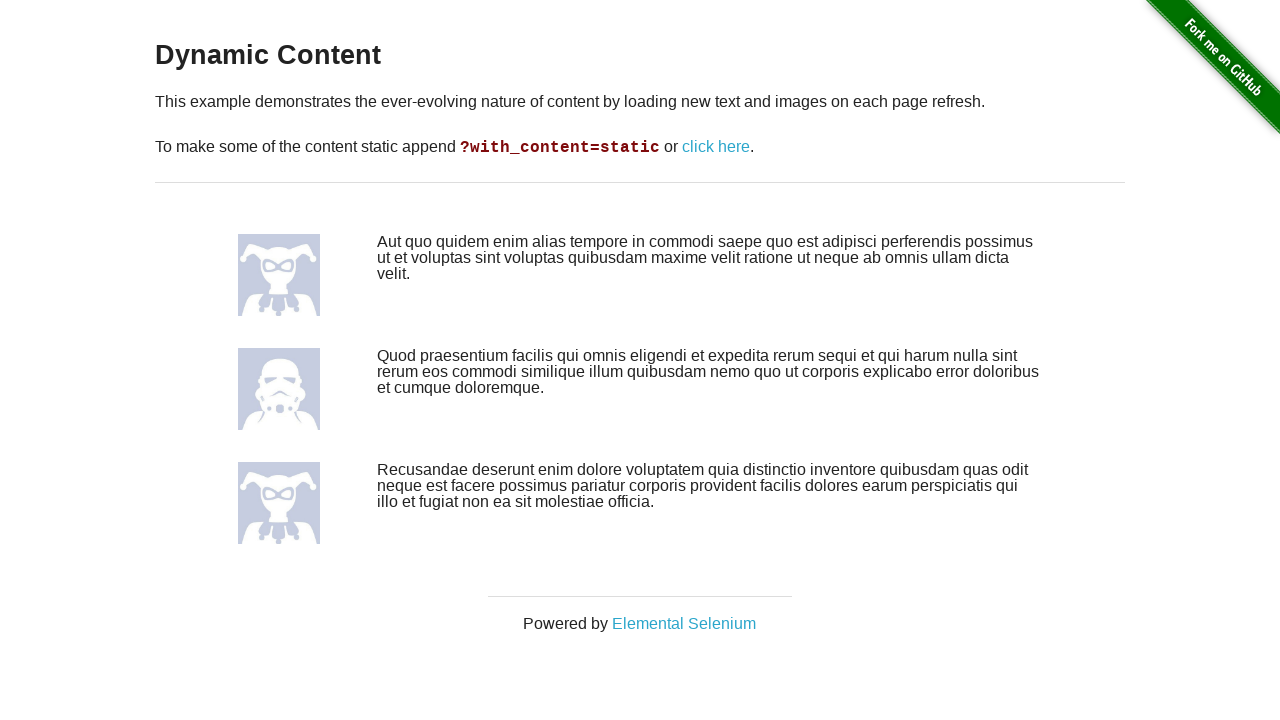

Clicked on 'click here' link to view static content at (716, 147) on text='click here'
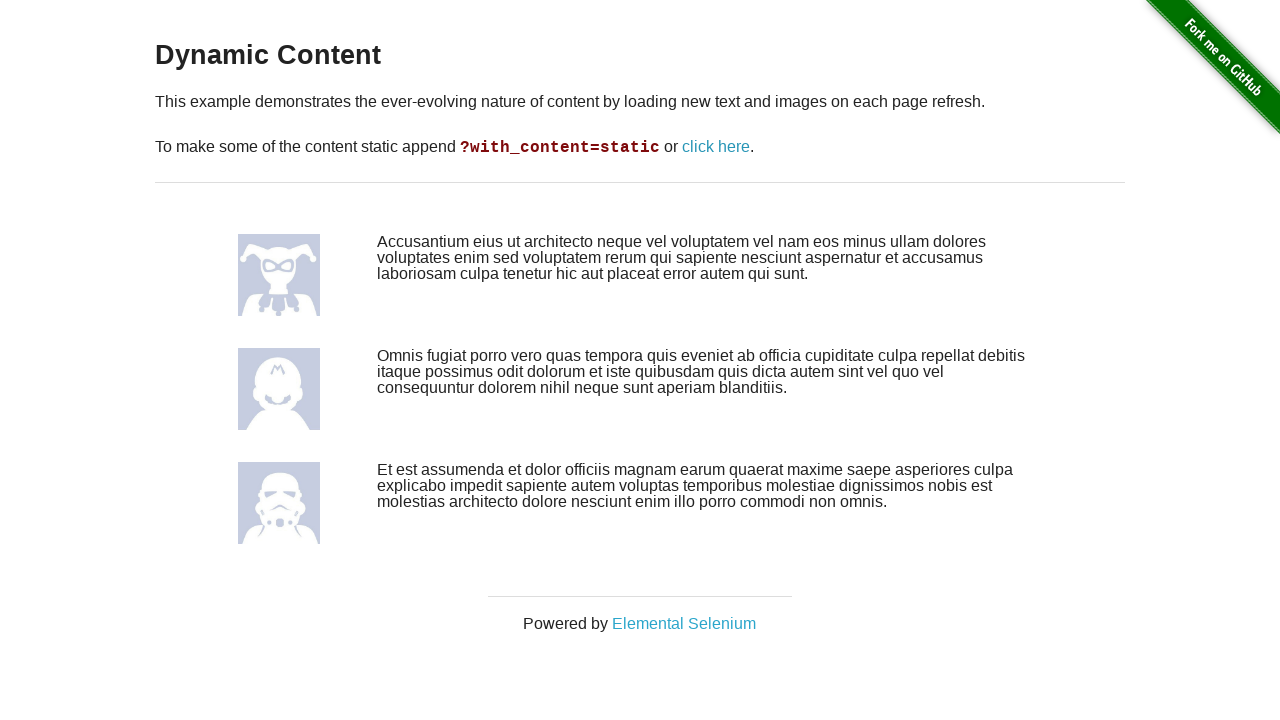

Static content page loaded with 'with_content=static' parameter
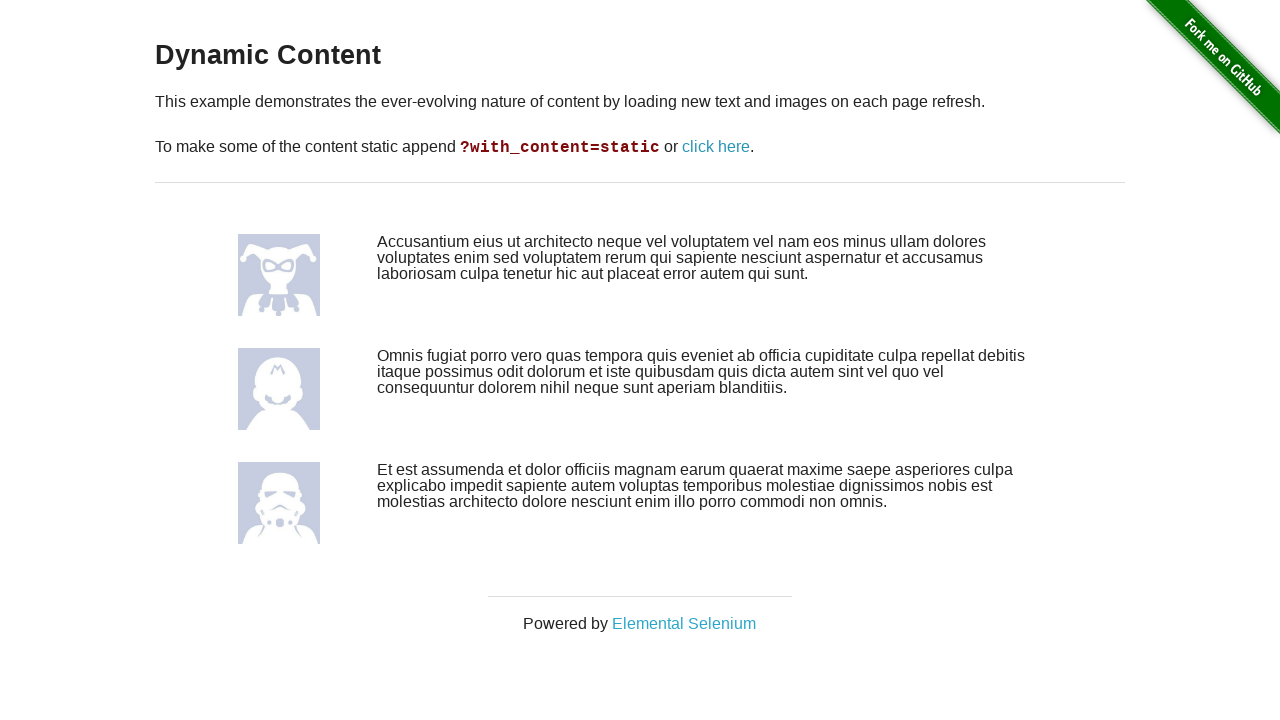

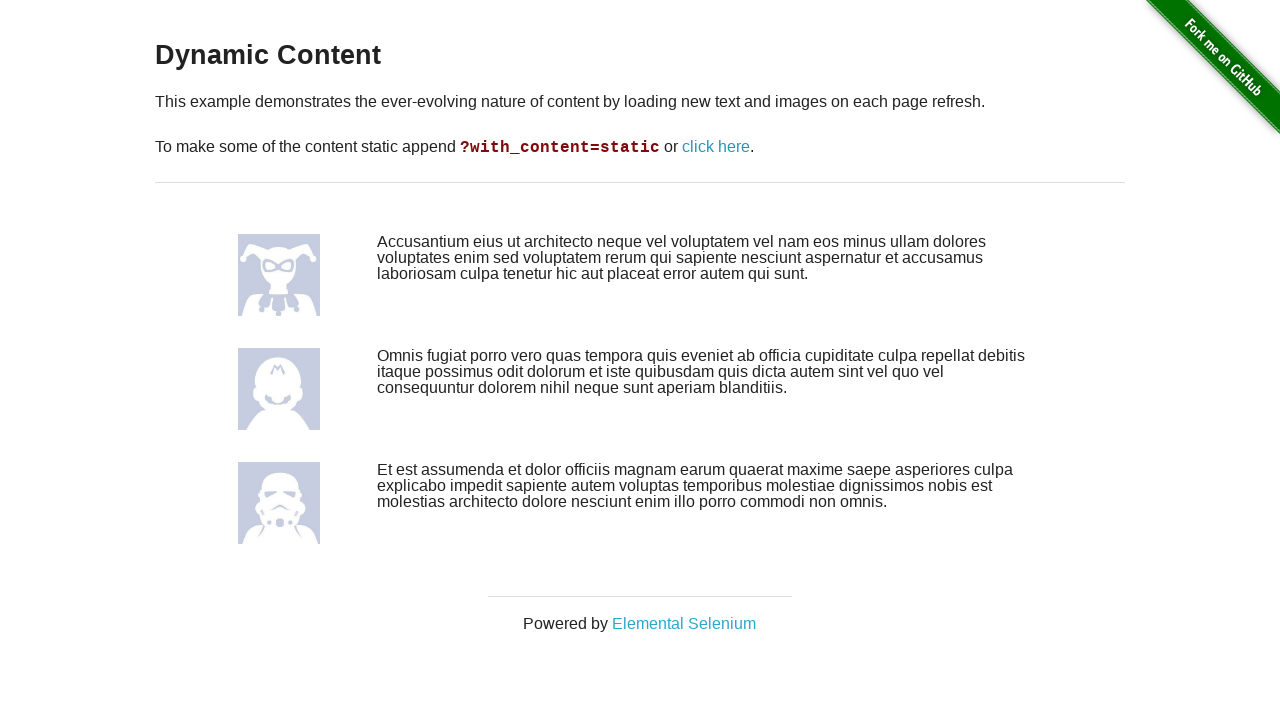